Tests navigation to the autocomplete page and verifies the page heading displays "Autocomplete"

Starting URL: https://formy-project.herokuapp.com

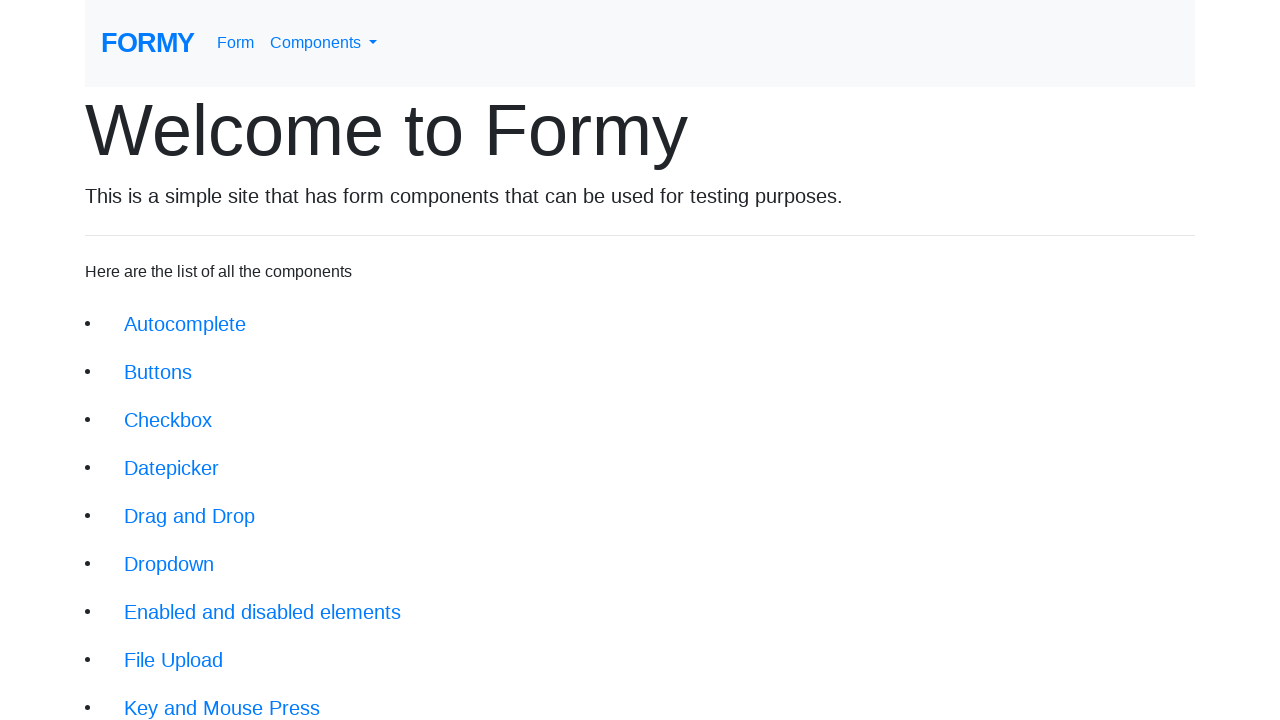

Clicked on autocomplete navigation link at (185, 324) on xpath=//li/a[@href='/autocomplete']
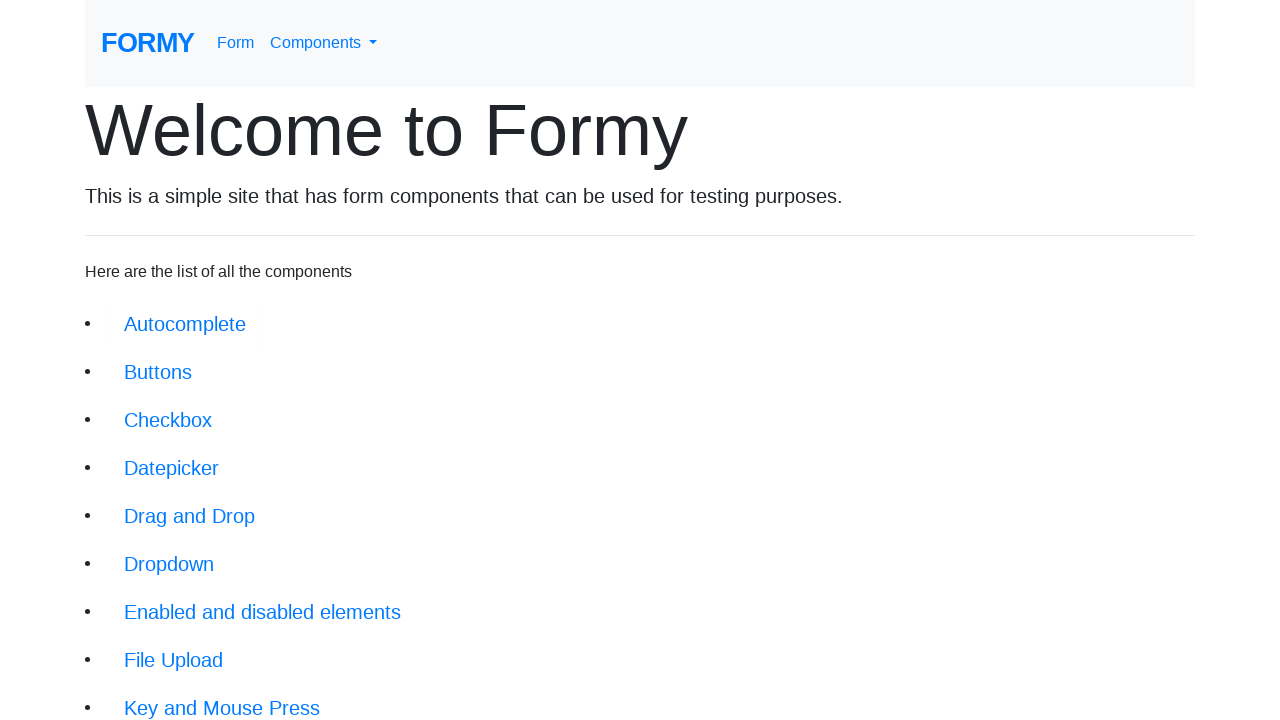

Autocomplete page loaded and h1 heading appeared
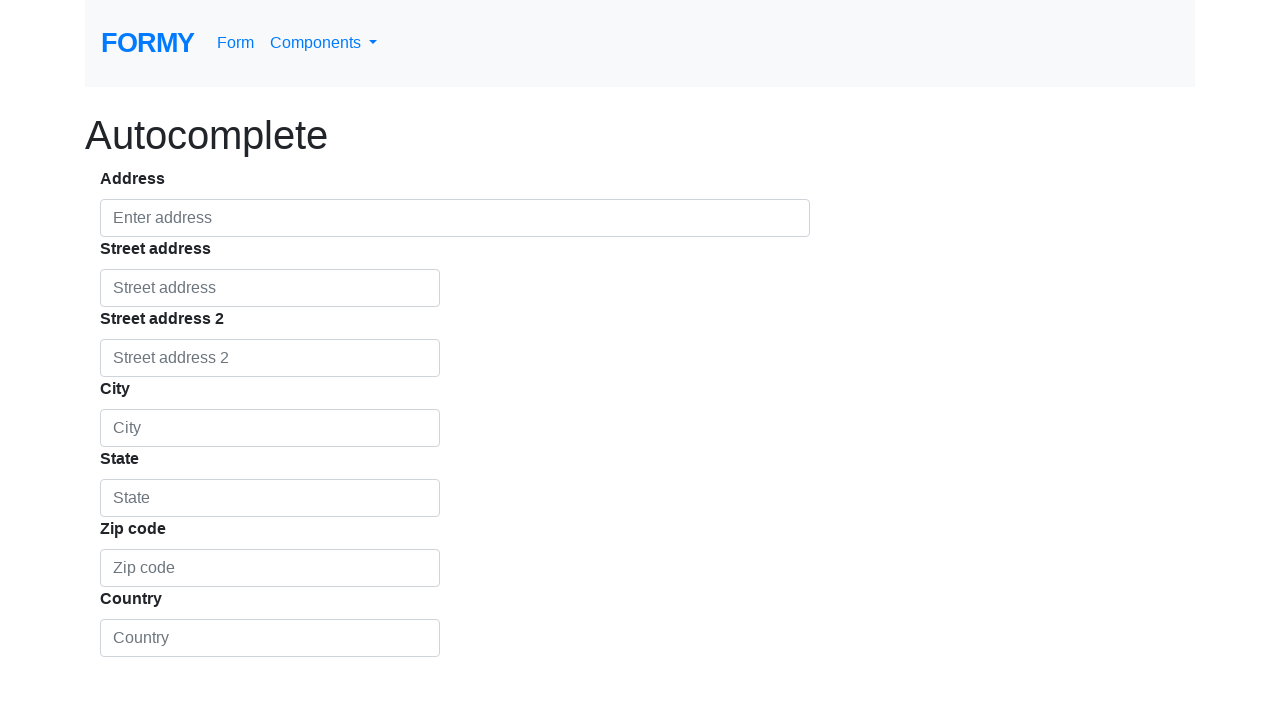

Verified page heading displays 'Autocomplete'
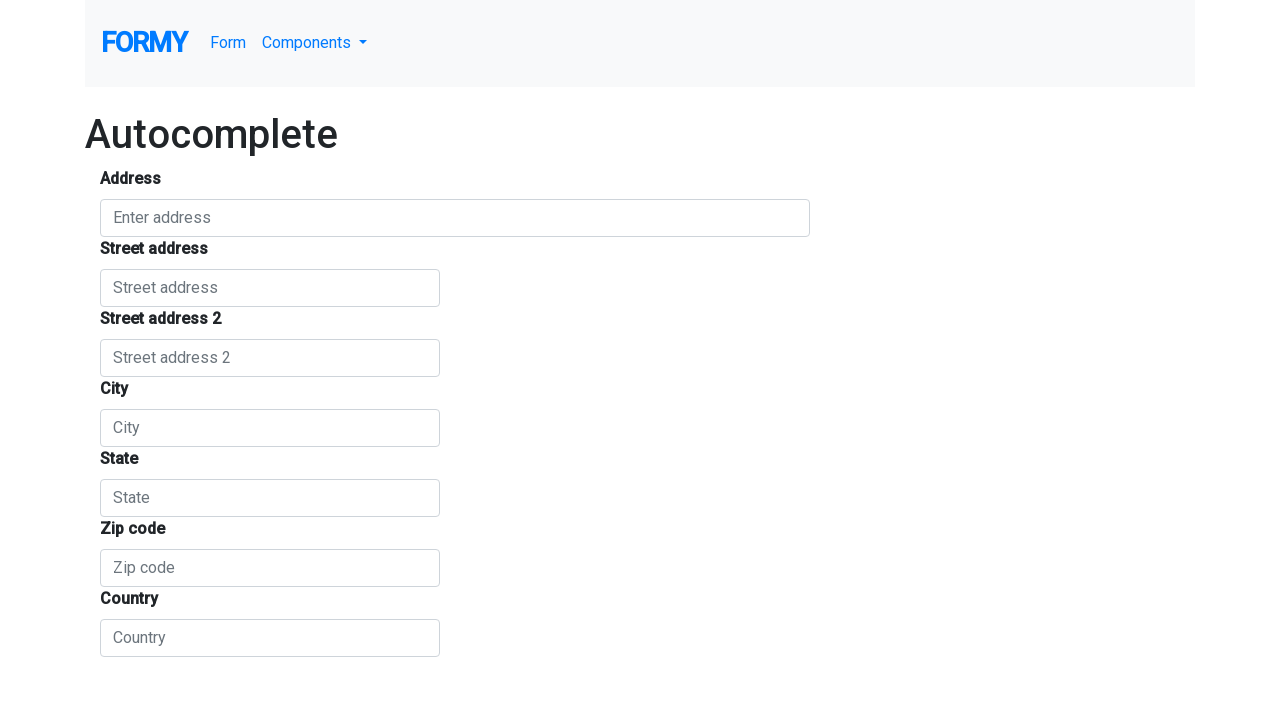

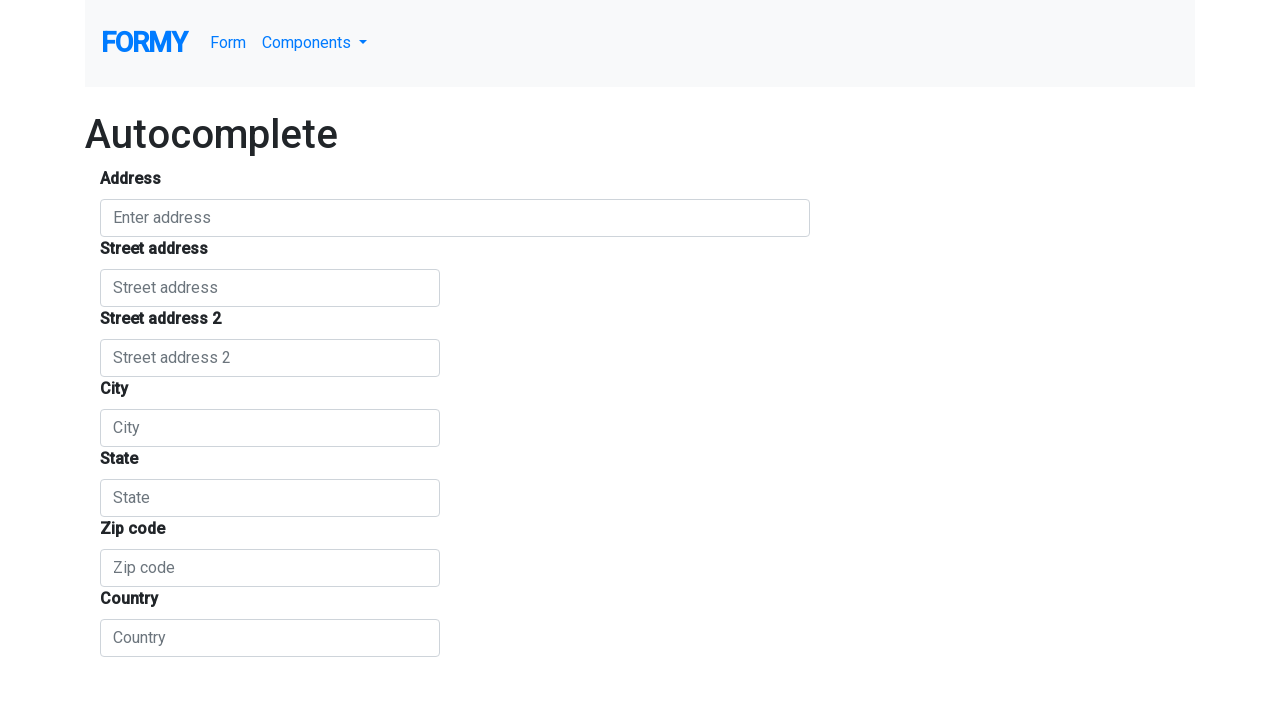